Tests responsive design by setting mobile viewport size and verifying key elements remain visible.

Starting URL: https://local.dev.rafflewinnerpicker.com

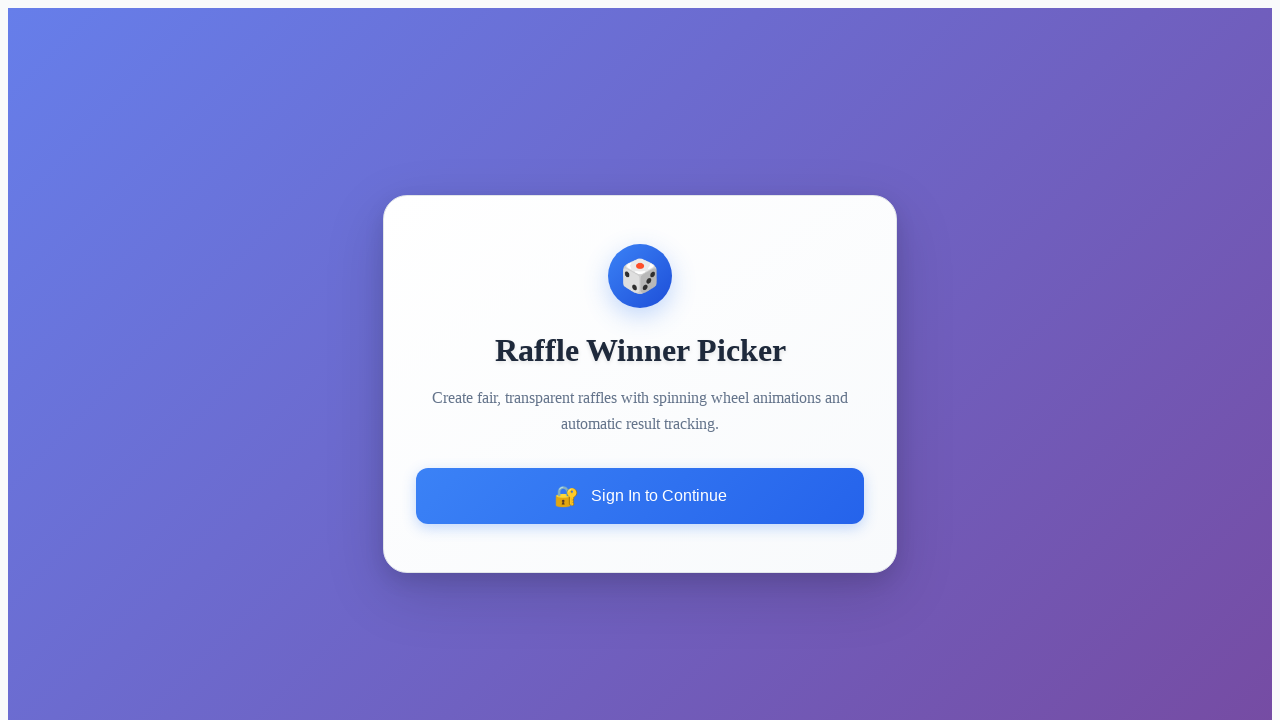

Set viewport size to mobile dimensions (375x667)
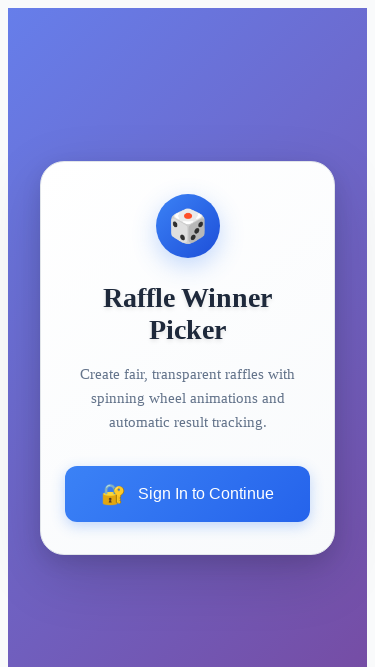

Reloaded page with mobile viewport
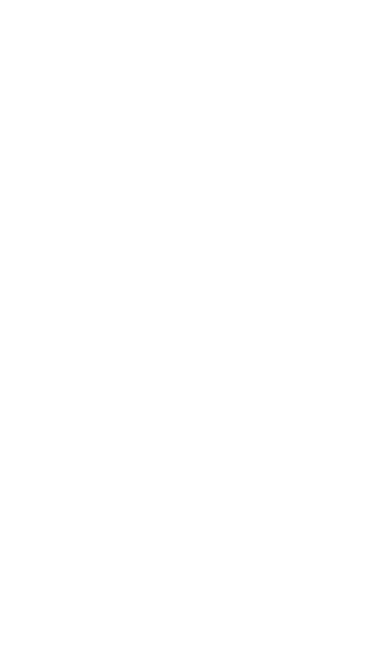

Page loaded (networkidle state reached)
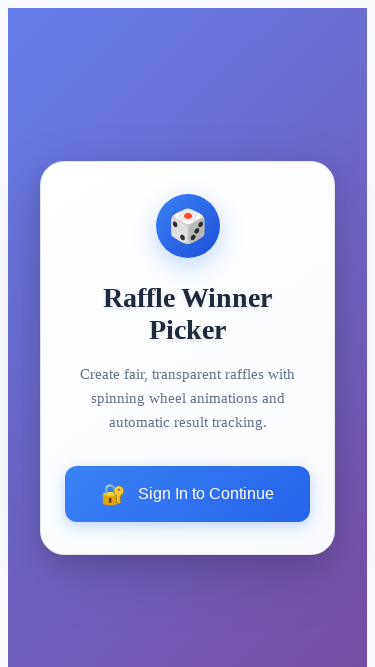

Verified 'Raffle Winner Picker' heading is visible on mobile
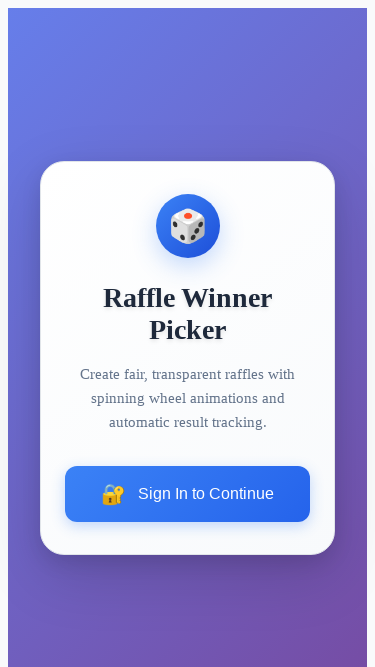

Verified 'Sign in to continue' button is visible on mobile
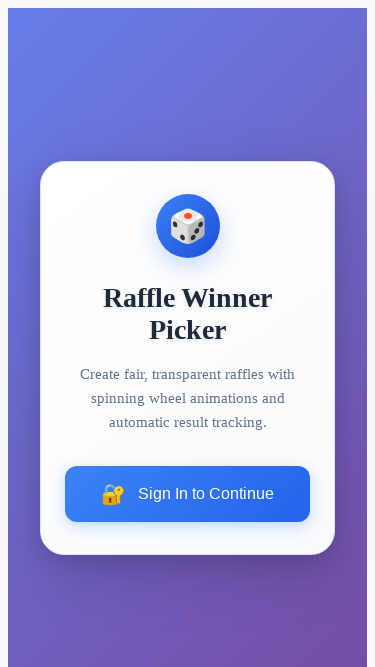

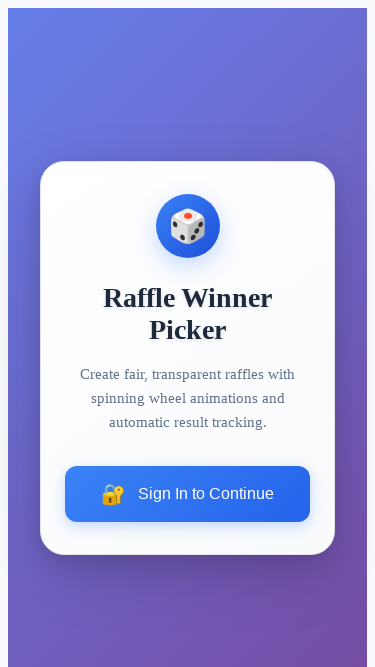